Tests radio button functionality by clicking three different radio buttons in sequence on a form practice page

Starting URL: https://formy-project.herokuapp.com/radiobutton

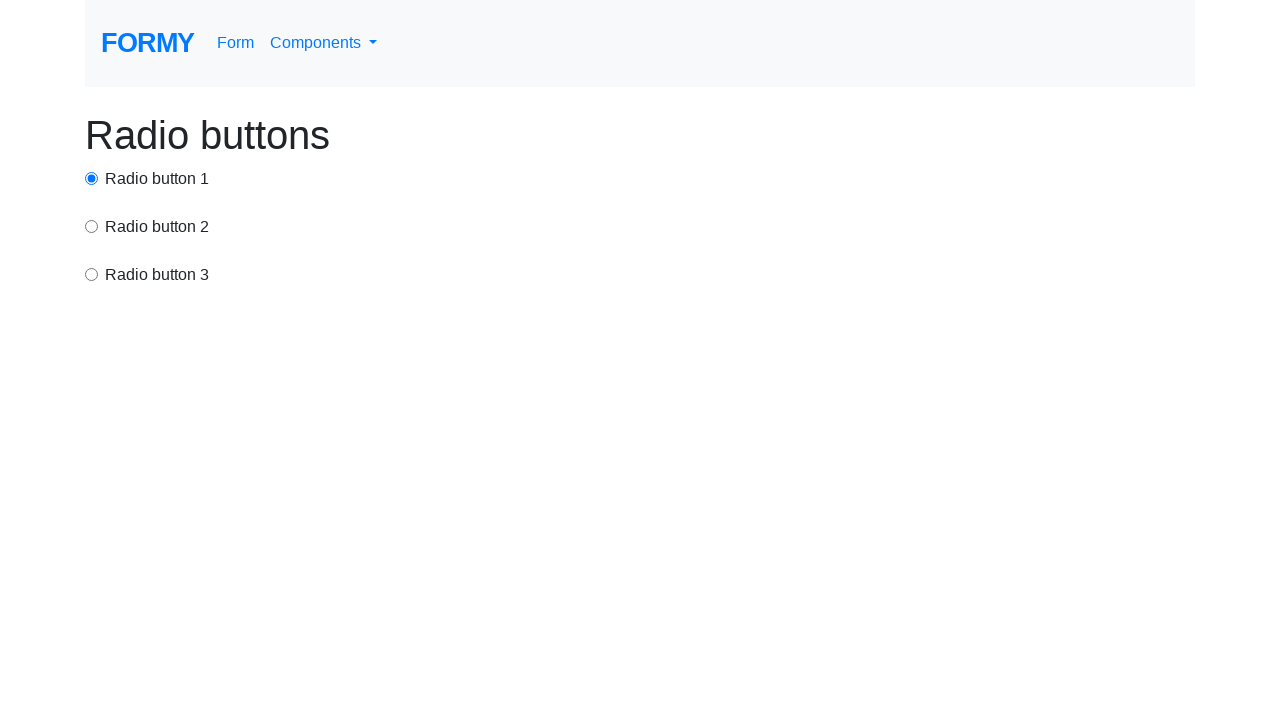

Clicked first radio button at (92, 178) on #radio-button-1
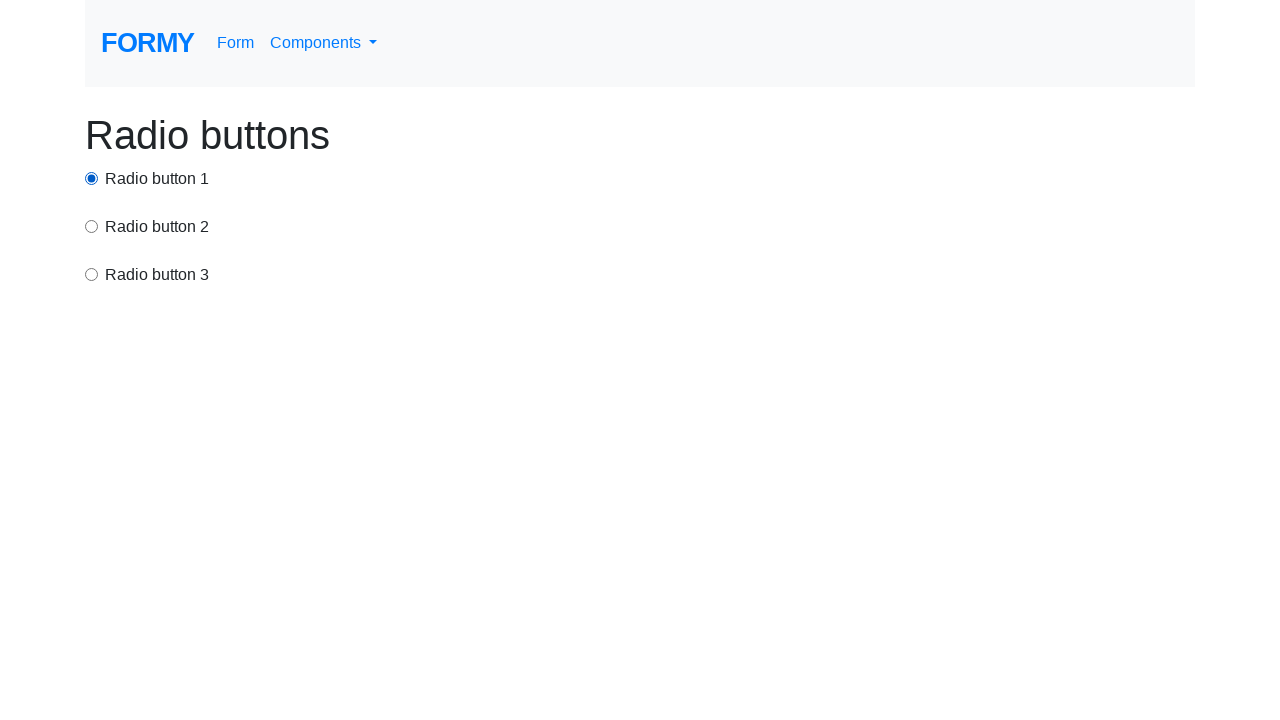

Clicked second radio button at (92, 226) on input[value='option2']
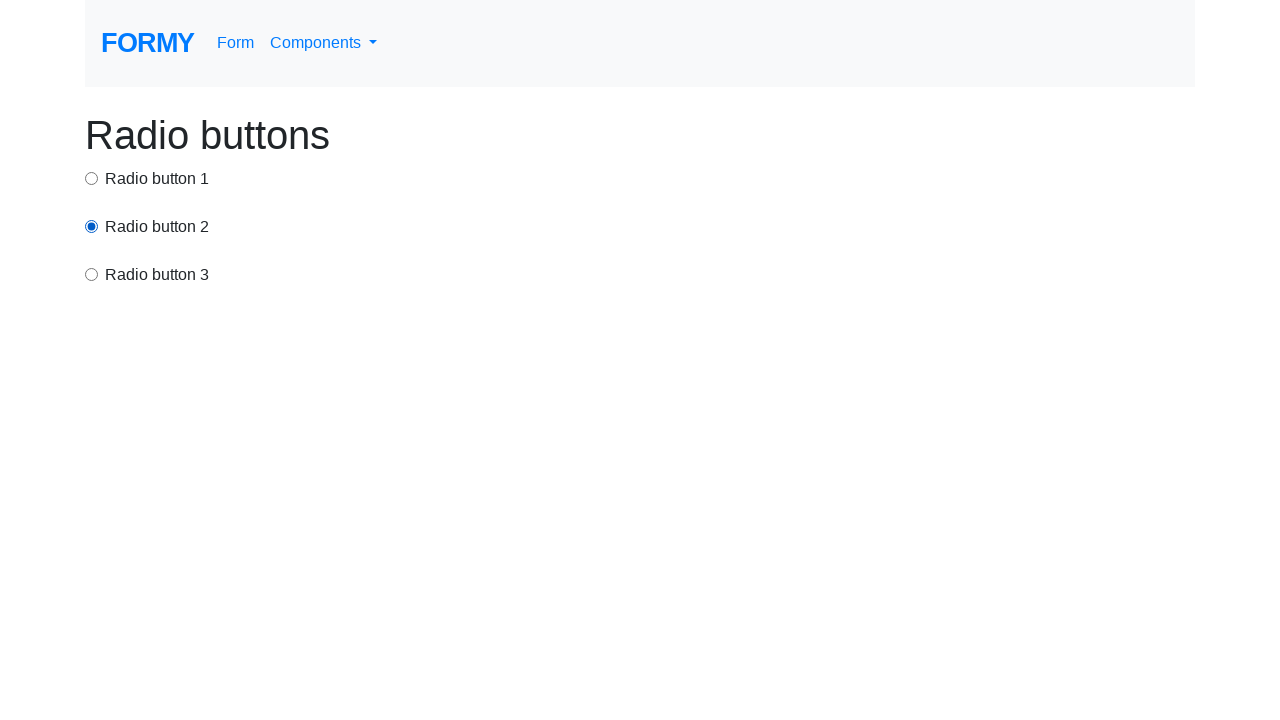

Clicked third radio button at (92, 274) on input[value='option3']
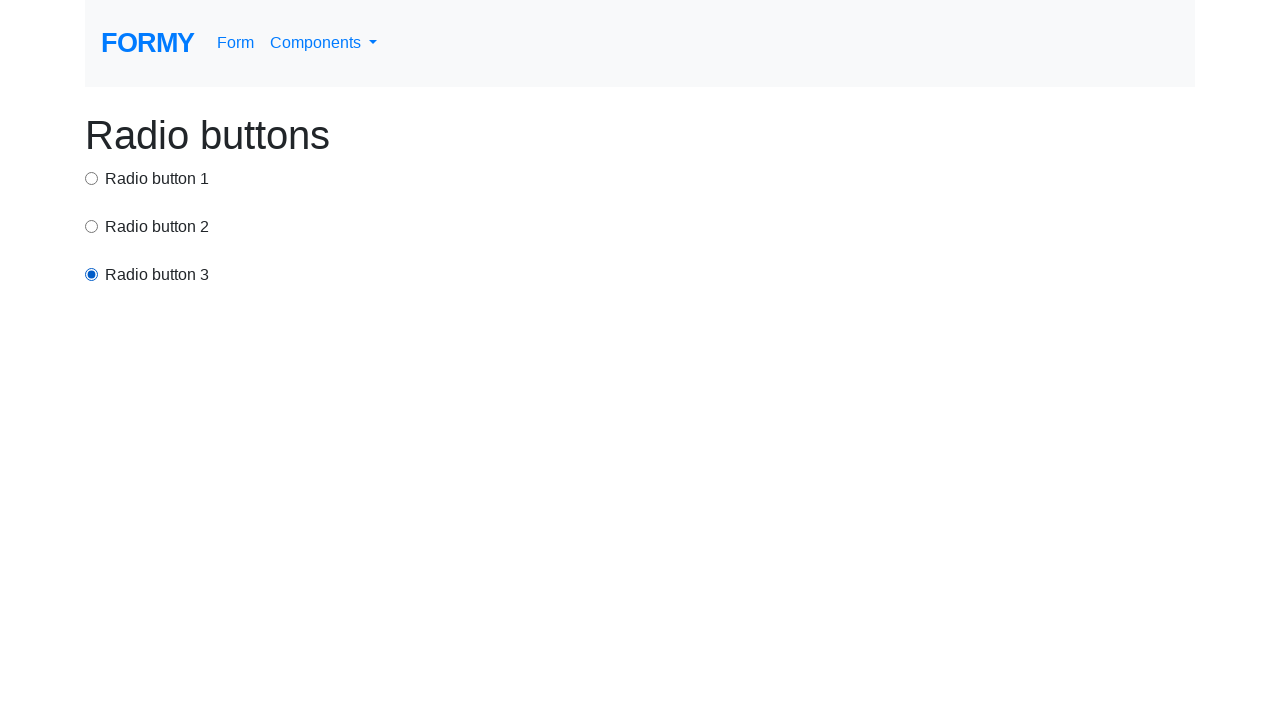

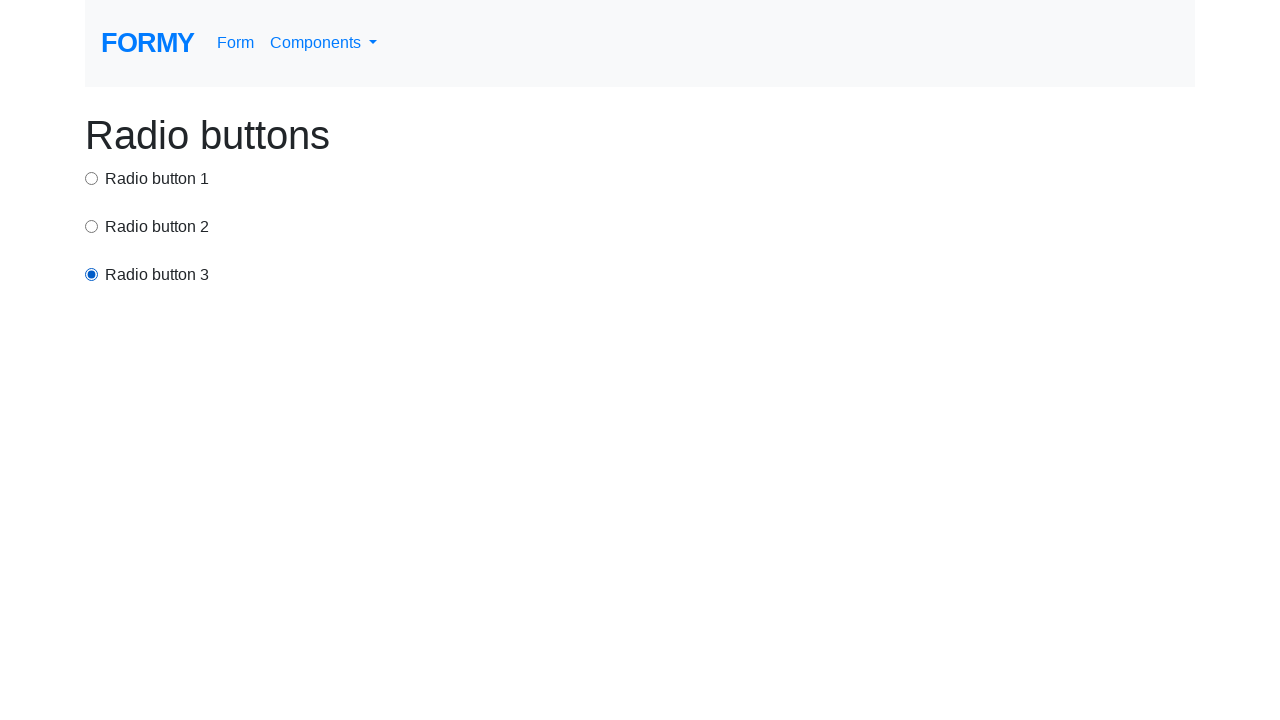